Tests user registration by filling out all required form fields and submitting the registration form

Starting URL: https://parabank.parasoft.com/parabank/index.htm

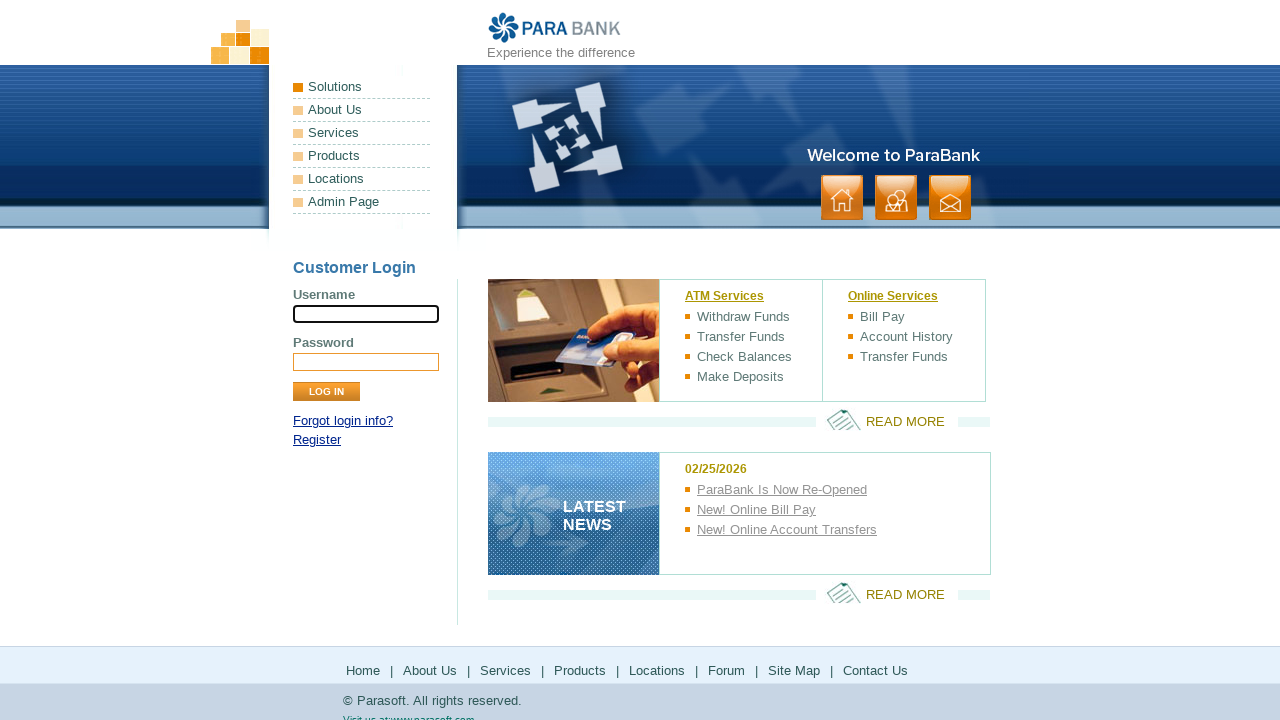

Clicked Register link at (317, 440) on xpath=//a[normalize-space()='Register']
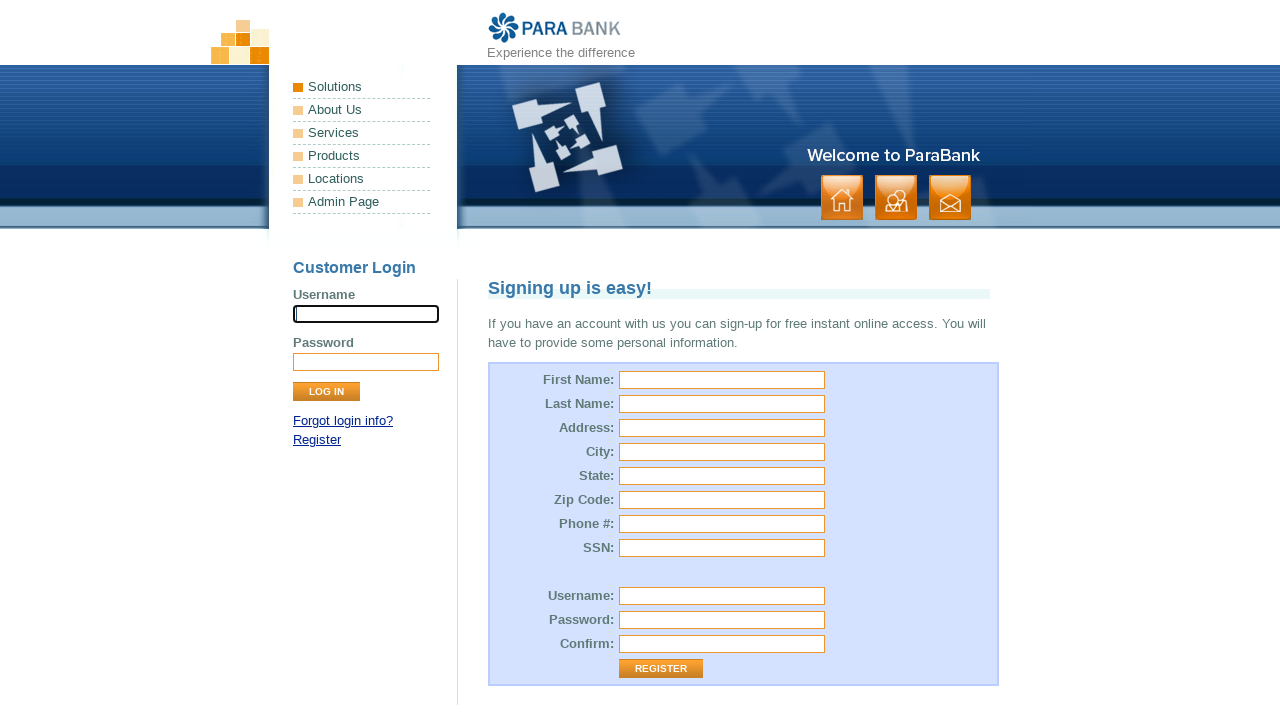

Filled first name field with 'Prince' on //input[@id='customer.firstName']
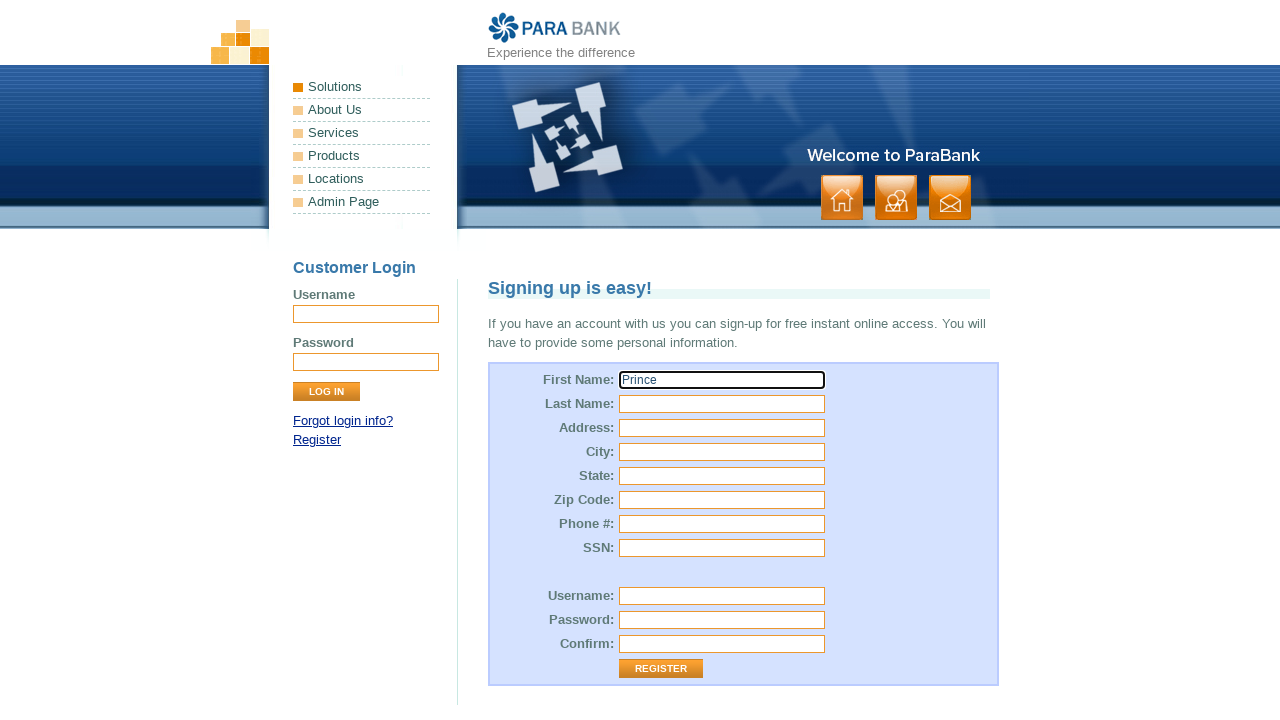

Filled last name field with 'Royal' on //input[@id='customer.lastName']
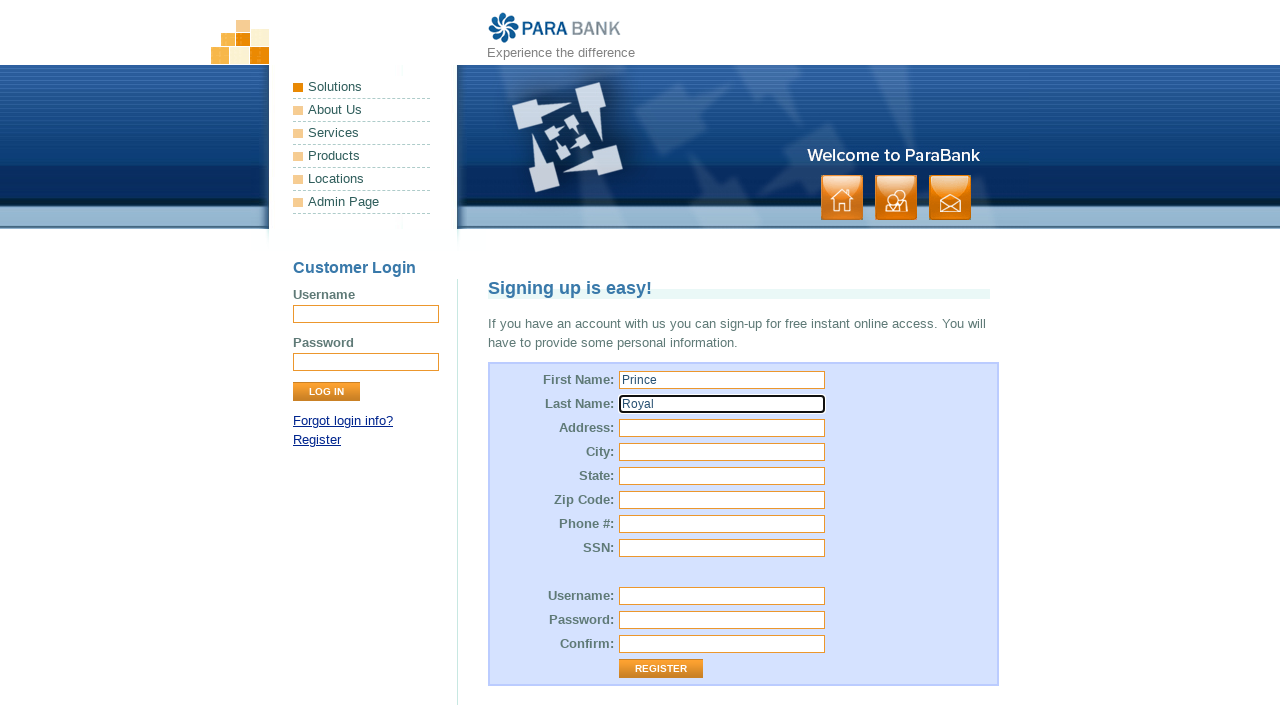

Filled street address field with '1 Buckingham' on //input[@id='customer.address.street']
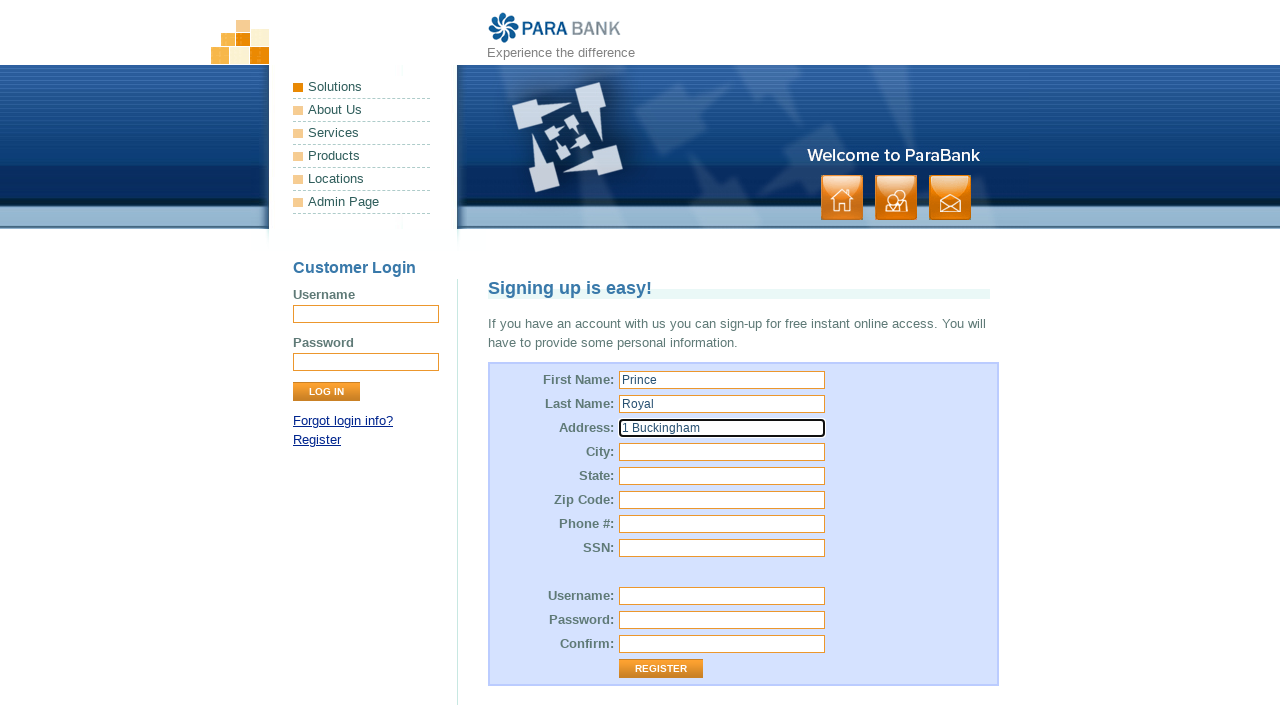

Filled city field with 'London' on //input[@id='customer.address.city']
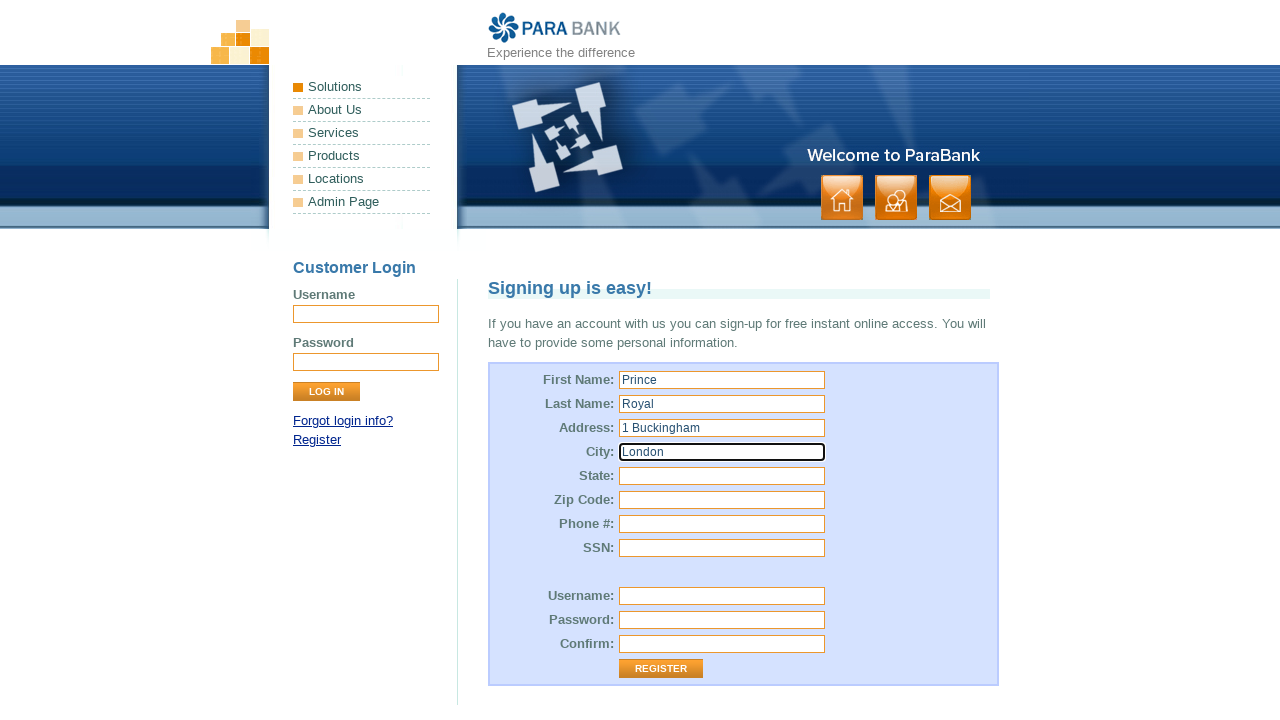

Filled state field with 'UK' on //input[@id='customer.address.state']
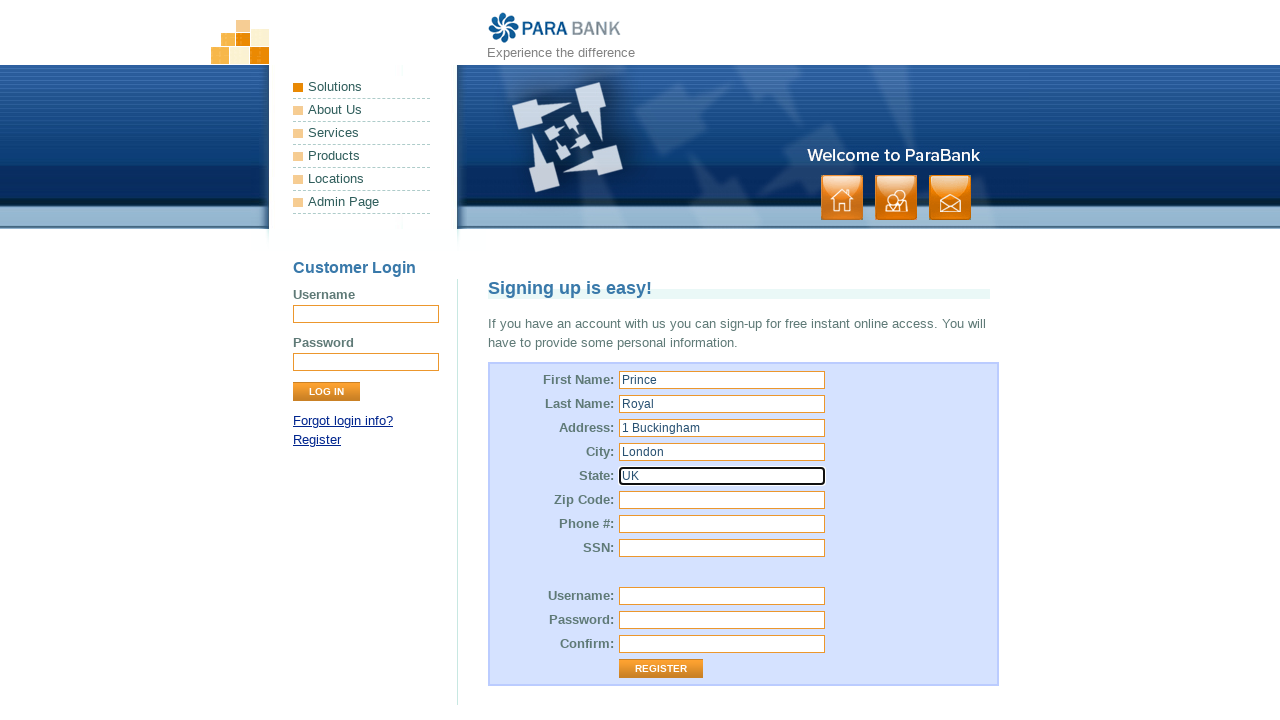

Filled zip code field with 'SW1A 1AA' on //input[@id='customer.address.zipCode']
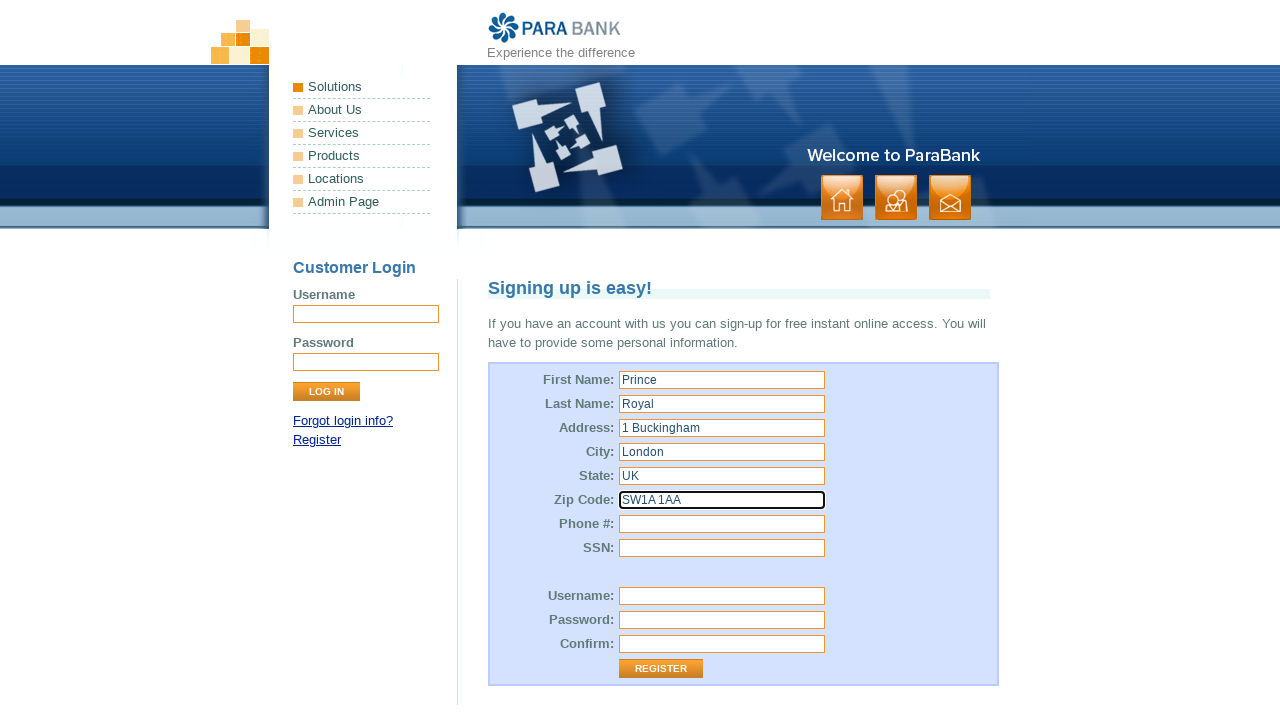

Filled phone number field with '0755857700' on //input[@id='customer.phoneNumber']
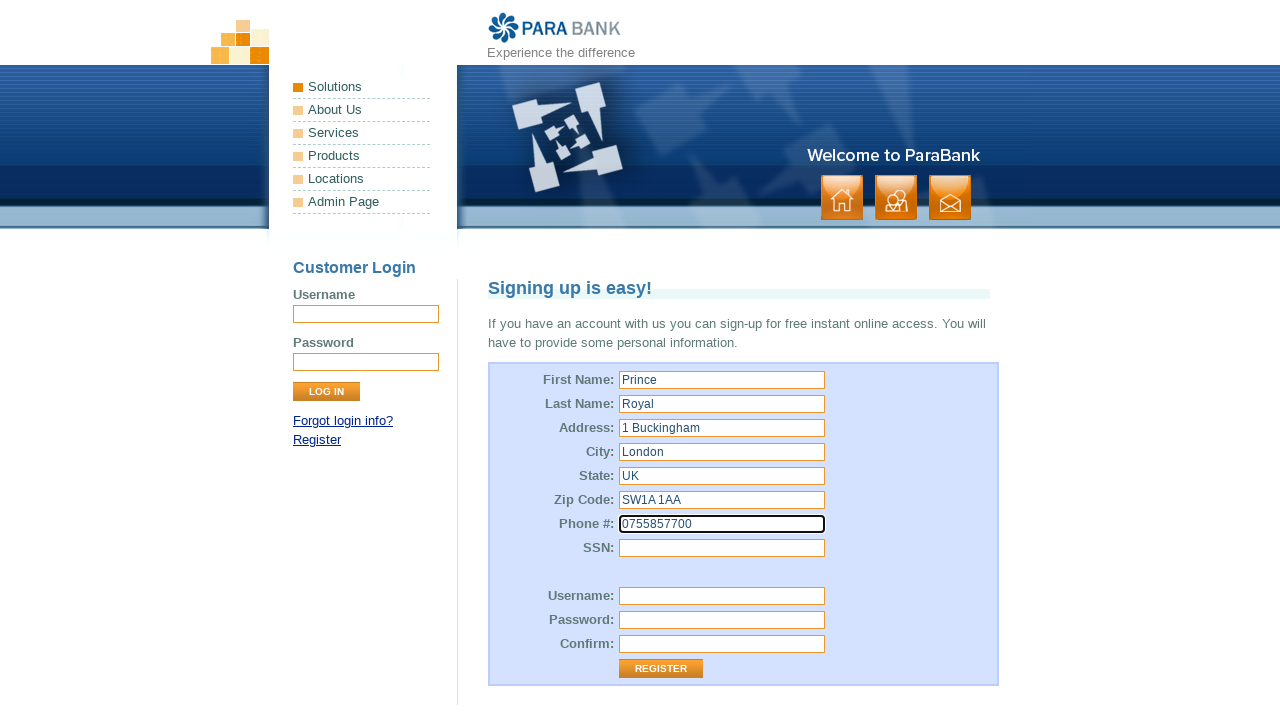

Filled SSN field with '12345' on //input[@id='customer.ssn']
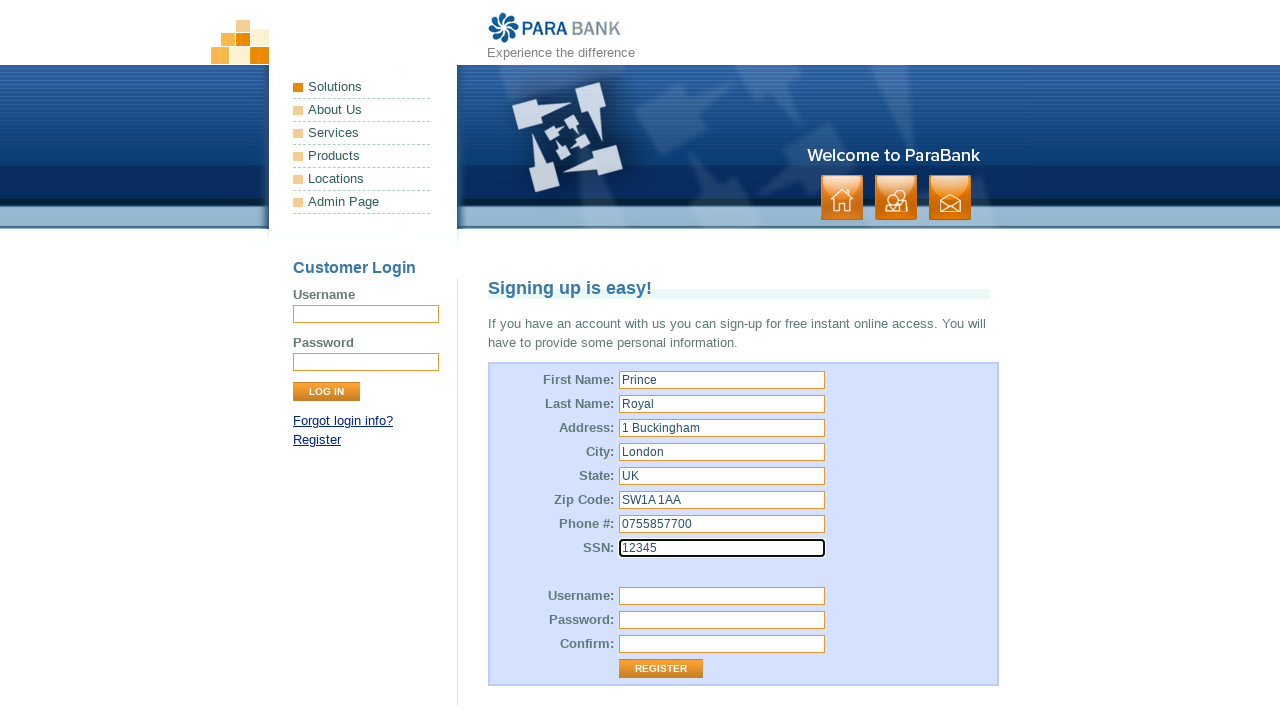

Filled username field with 'Prince2' on //input[@id='customer.username']
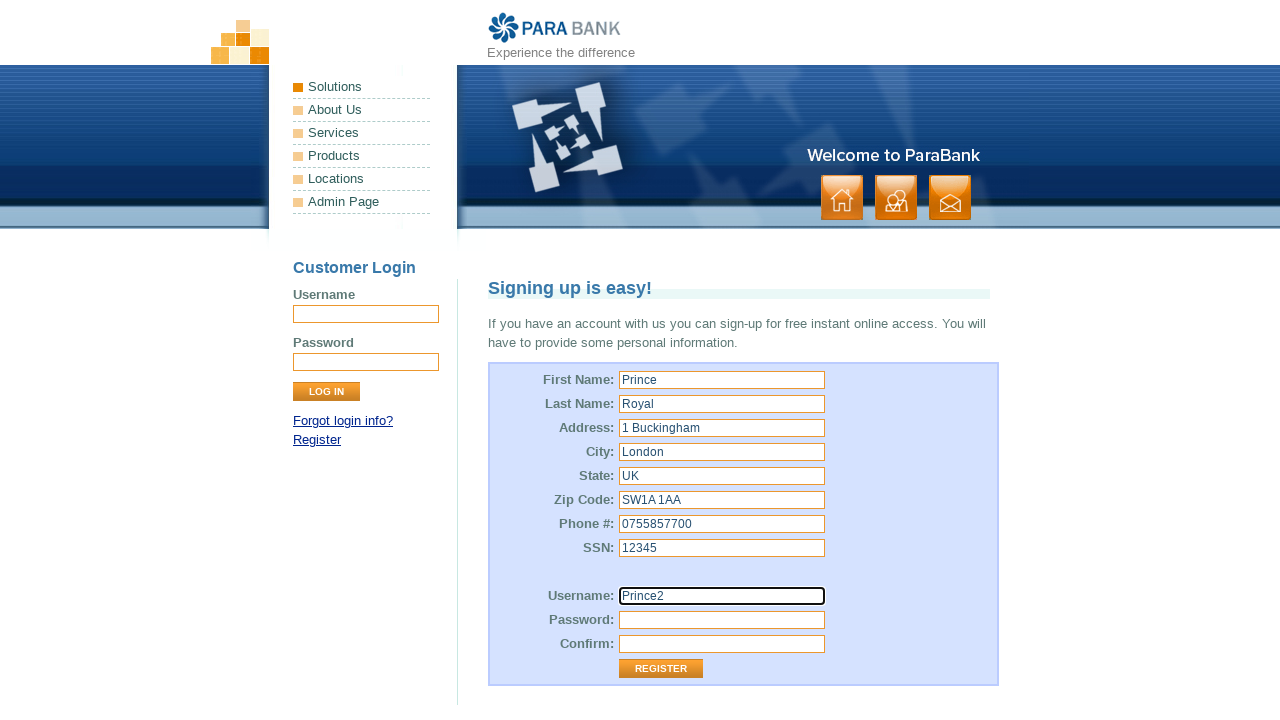

Filled password field with 'xyz1' on //input[@id='customer.password']
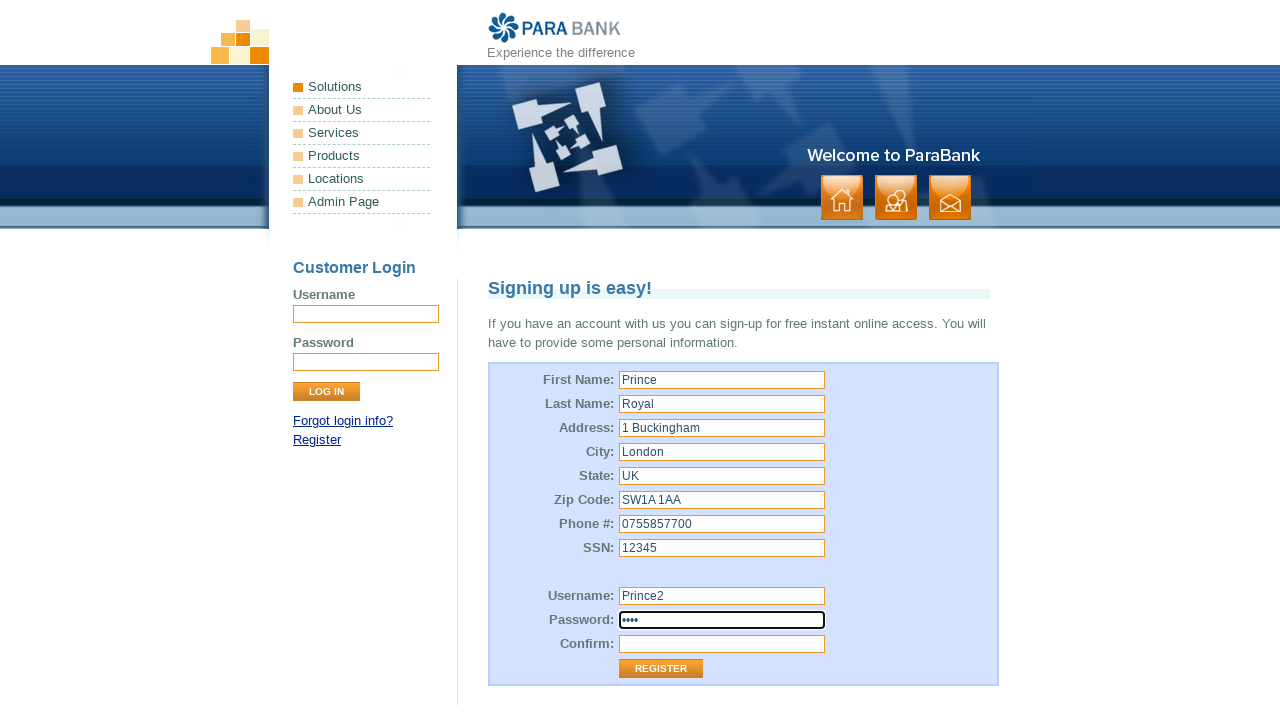

Filled repeated password field with 'xyz1' on //input[@id='repeatedPassword']
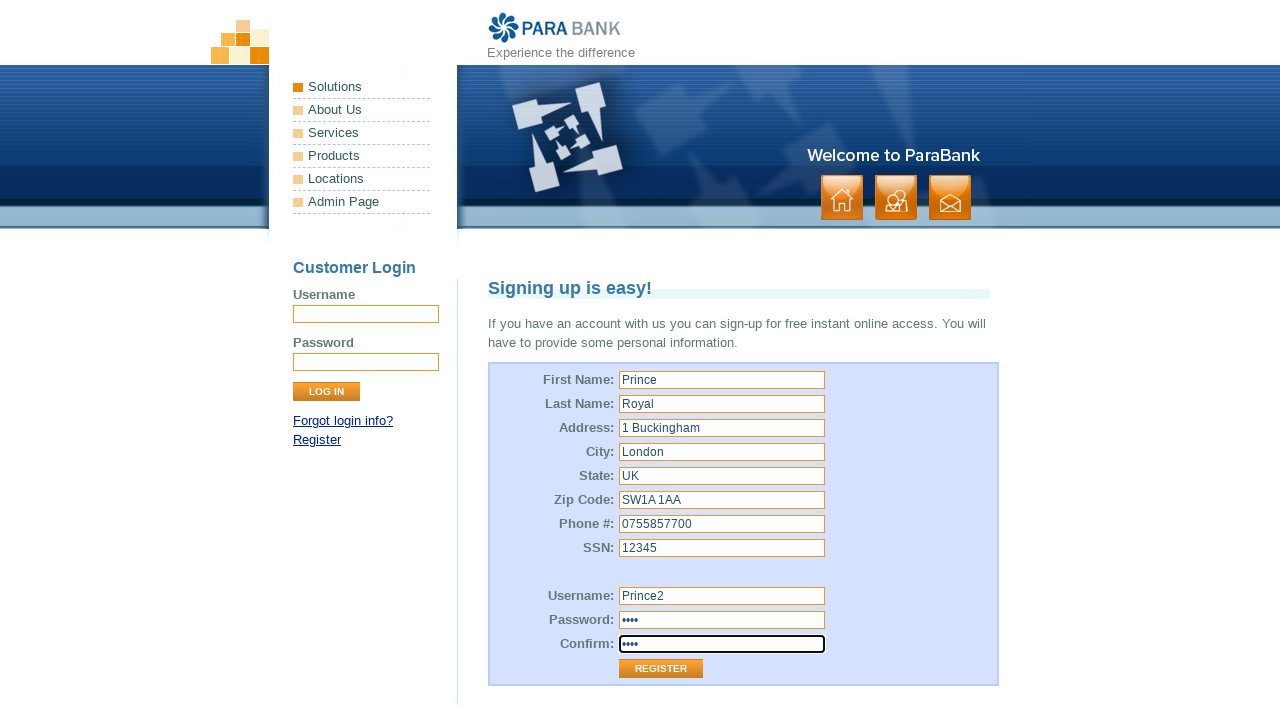

Clicked REGISTER button to submit form at (661, 669) on xpath=//input[@value='Register']
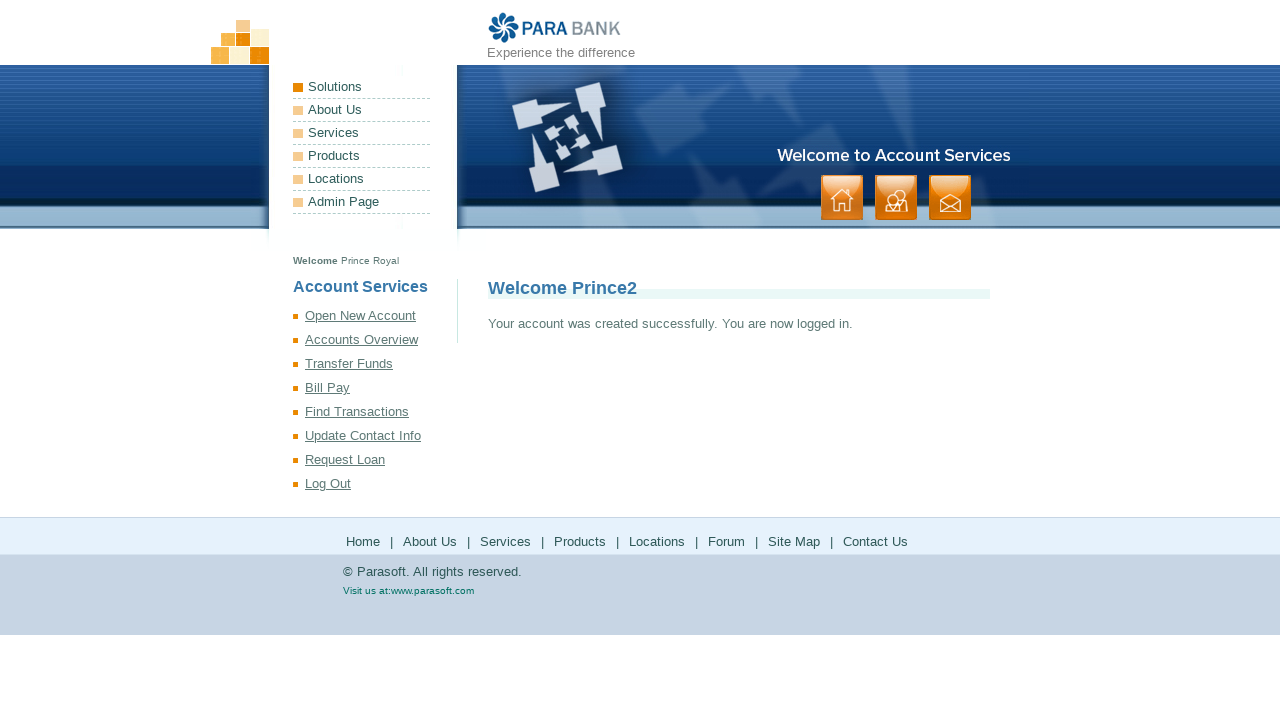

Verified successful registration message appeared
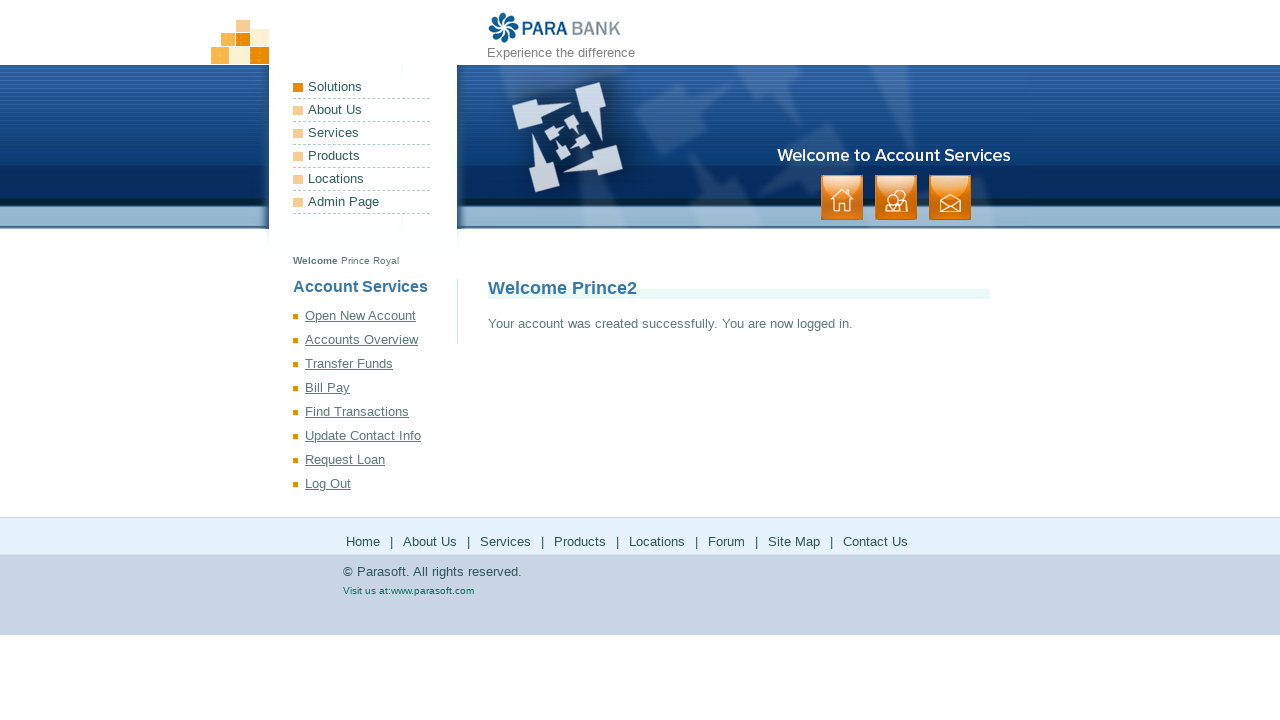

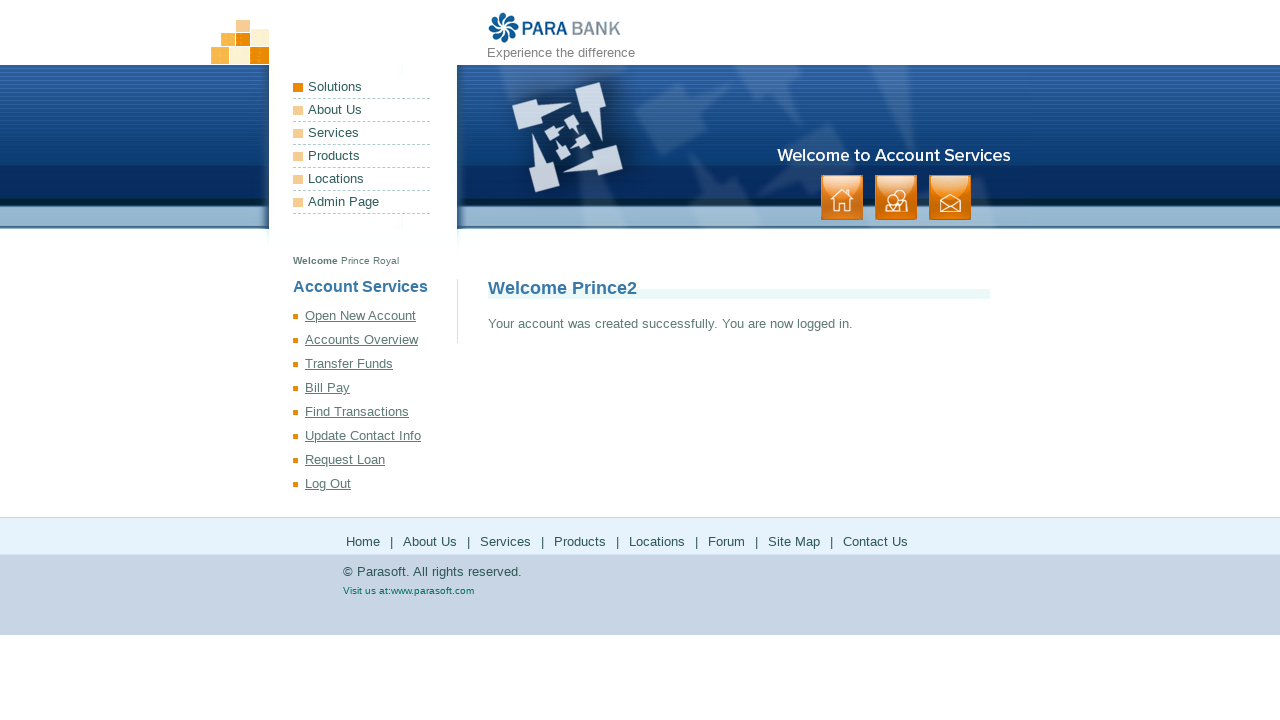